Tests clicking the delete button without filling CPF or Modalidade fields and verifies an error modal appears

Starting URL: https://ciscodeto.github.io/AcodemiaGerenciamento/ypraticas.html

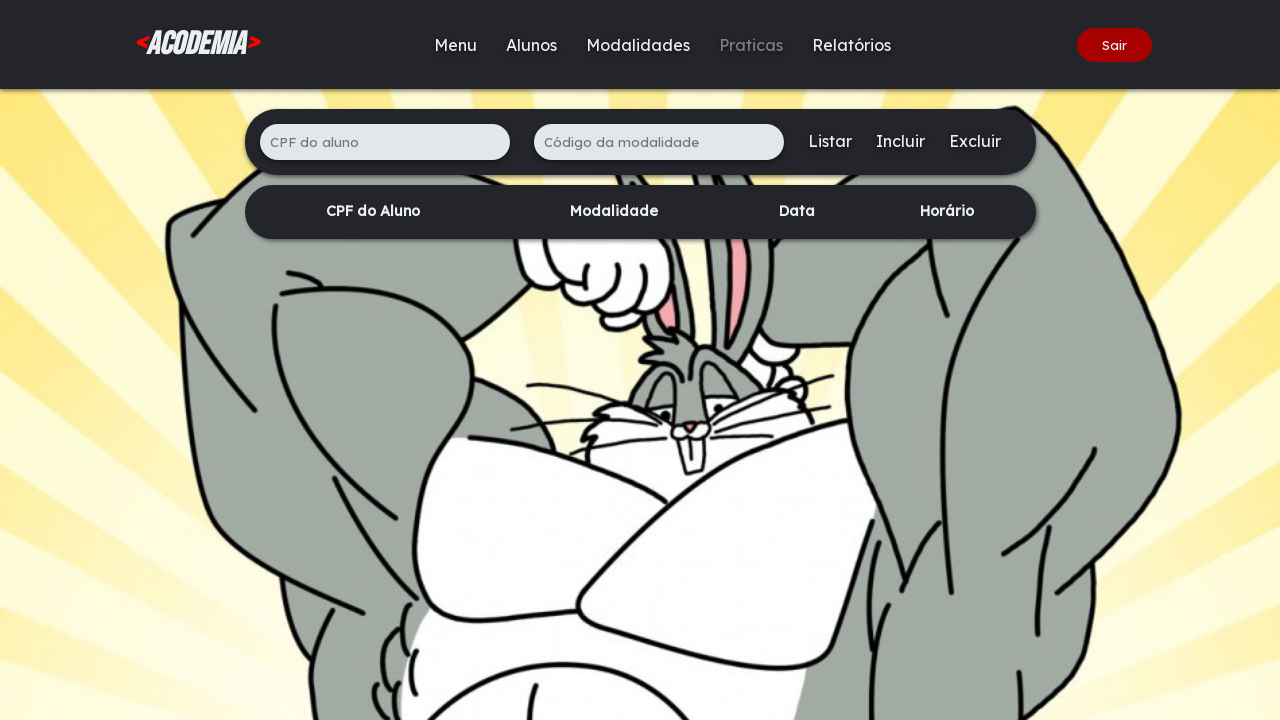

Navigated to practice management page
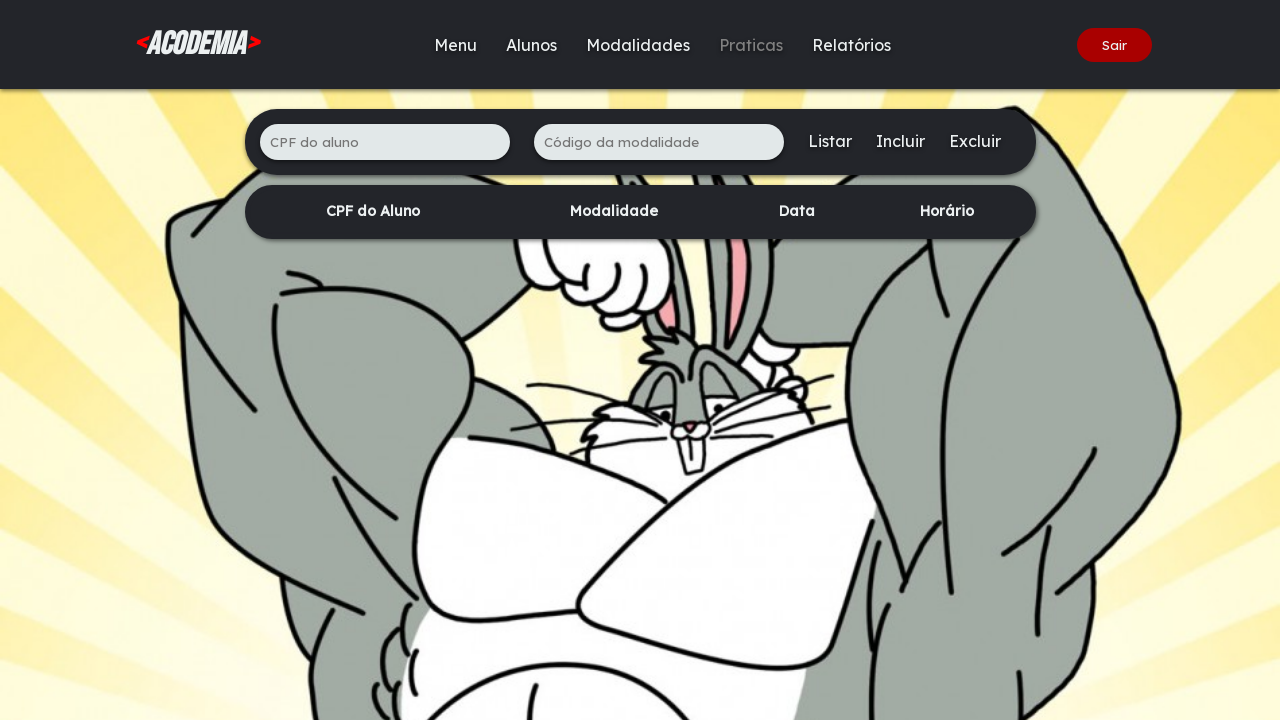

Clicked delete button without filling CPF or Modalidade fields at (974, 141) on #excluir-pratica
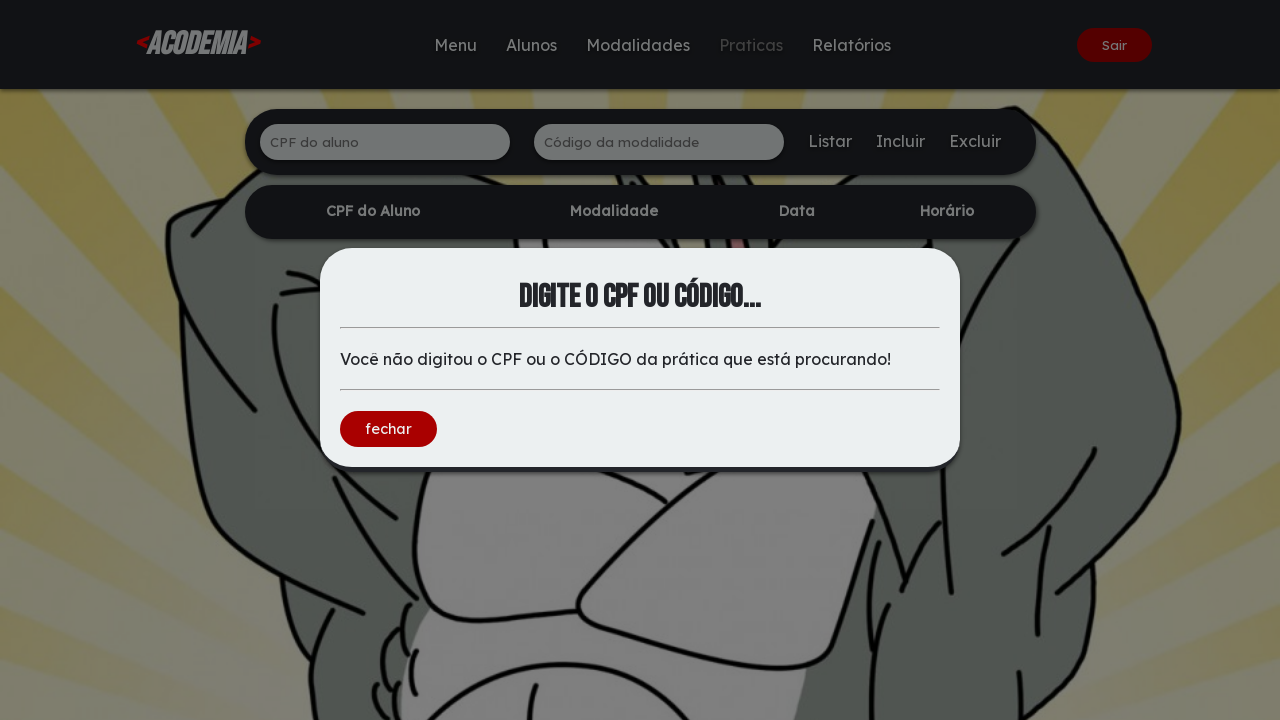

Error modal appeared on screen
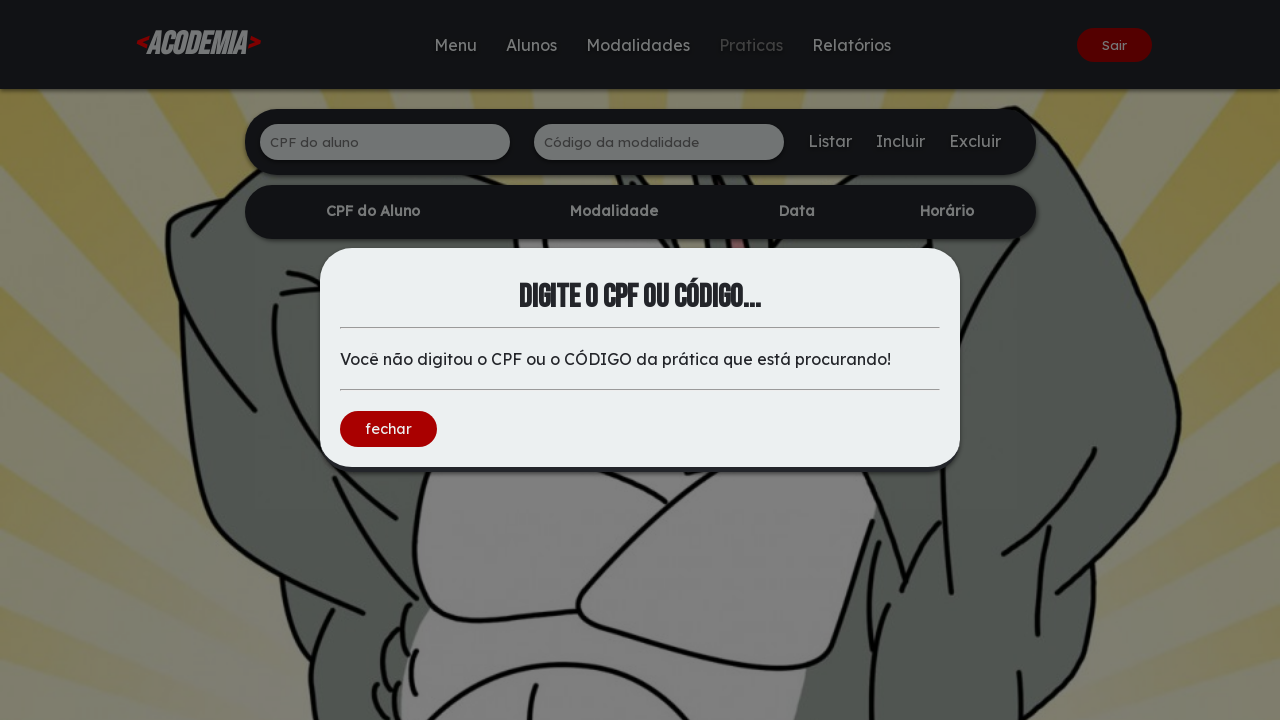

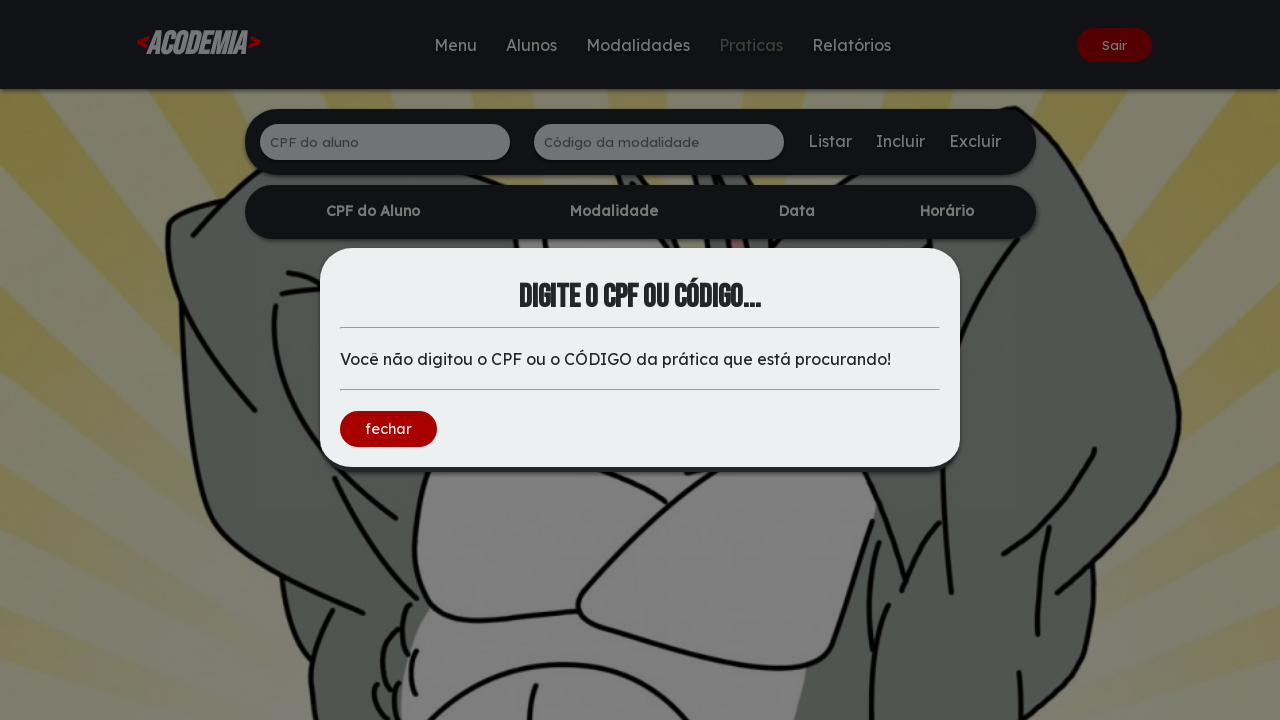